Tests number validation for numbers above 100, including handling an alert for valid input and verifying "Number is too big" error

Starting URL: https://kristinek.github.io/site/tasks/enter_a_number

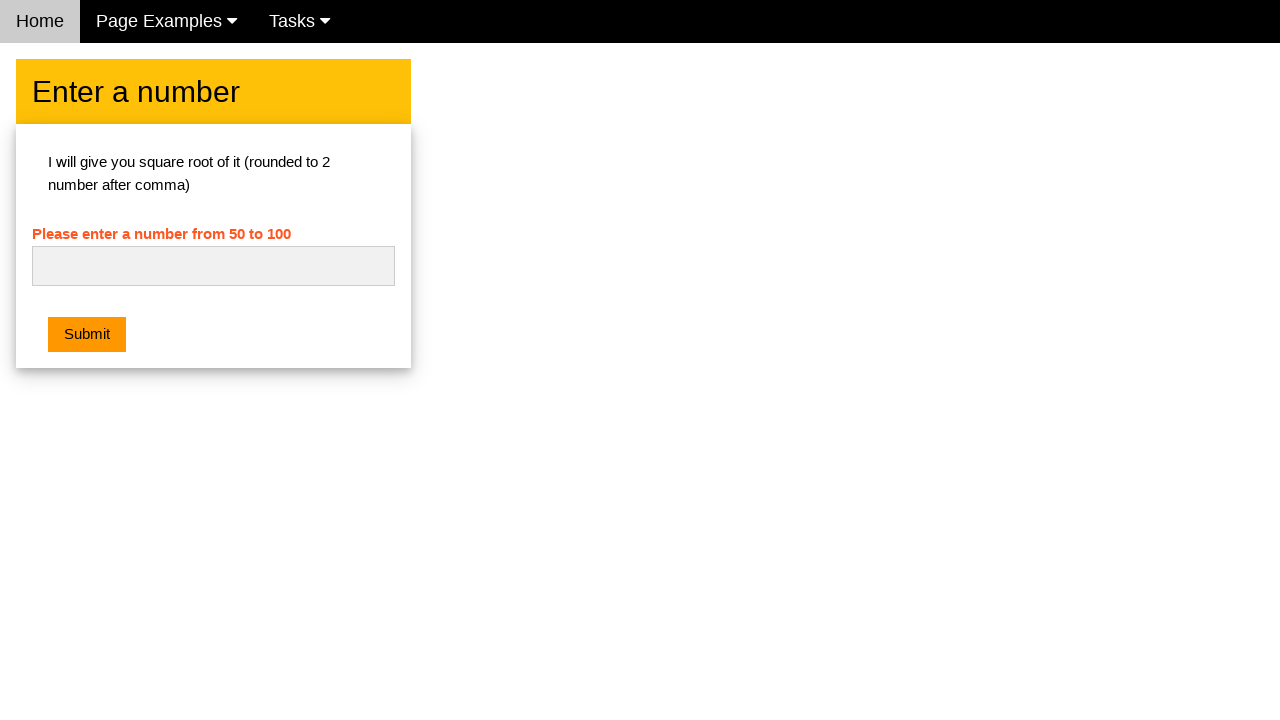

Navigated to number validation test page
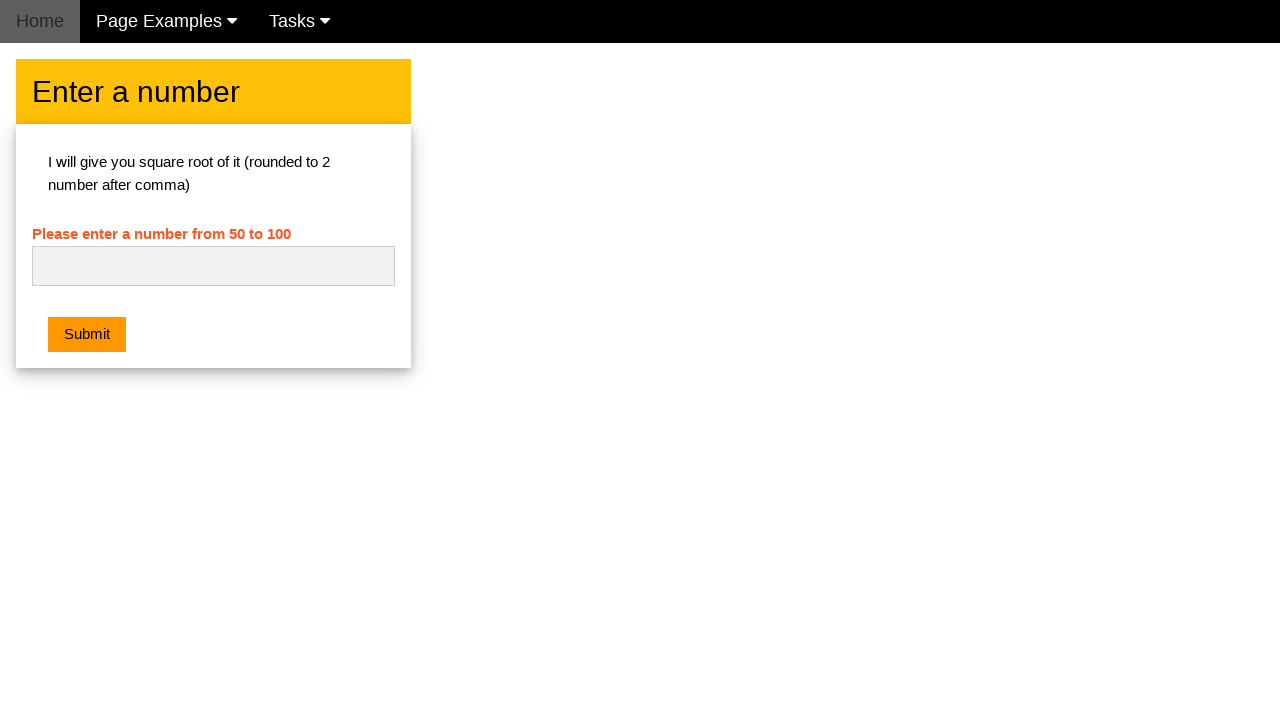

Filled number field with 666 on #numb
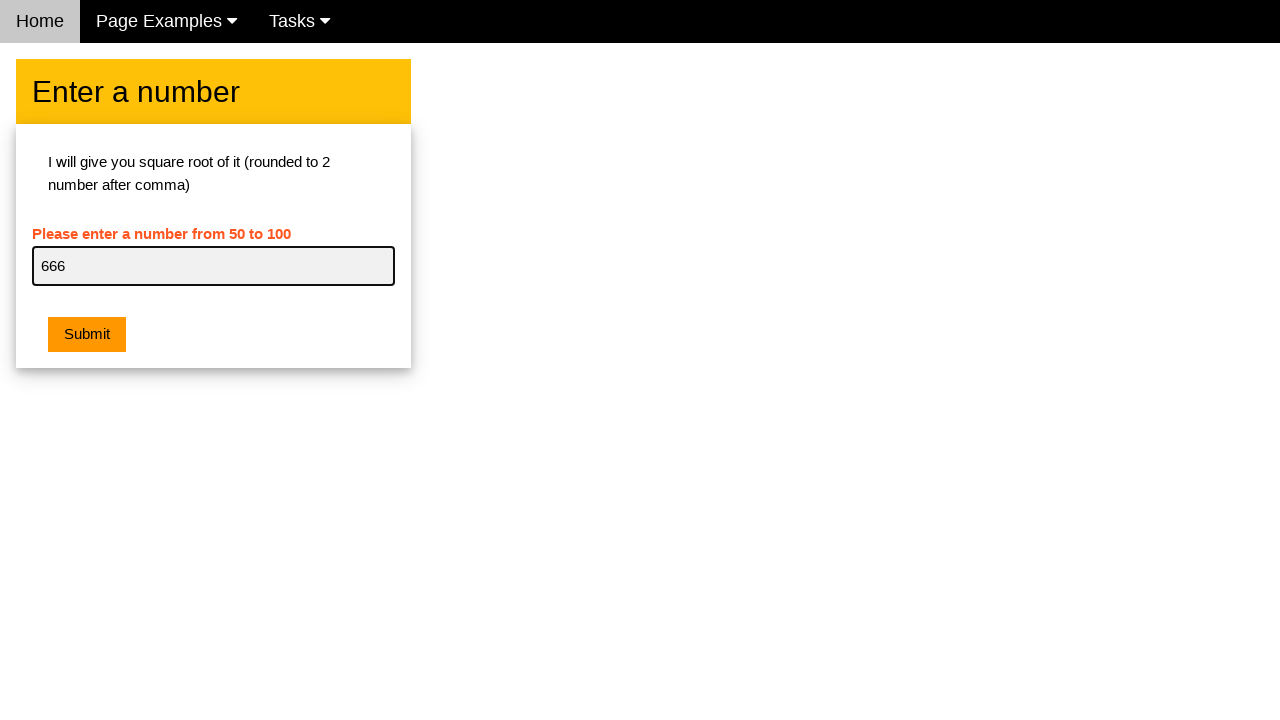

Clicked submit button with 666 at (87, 335) on .w3-orange
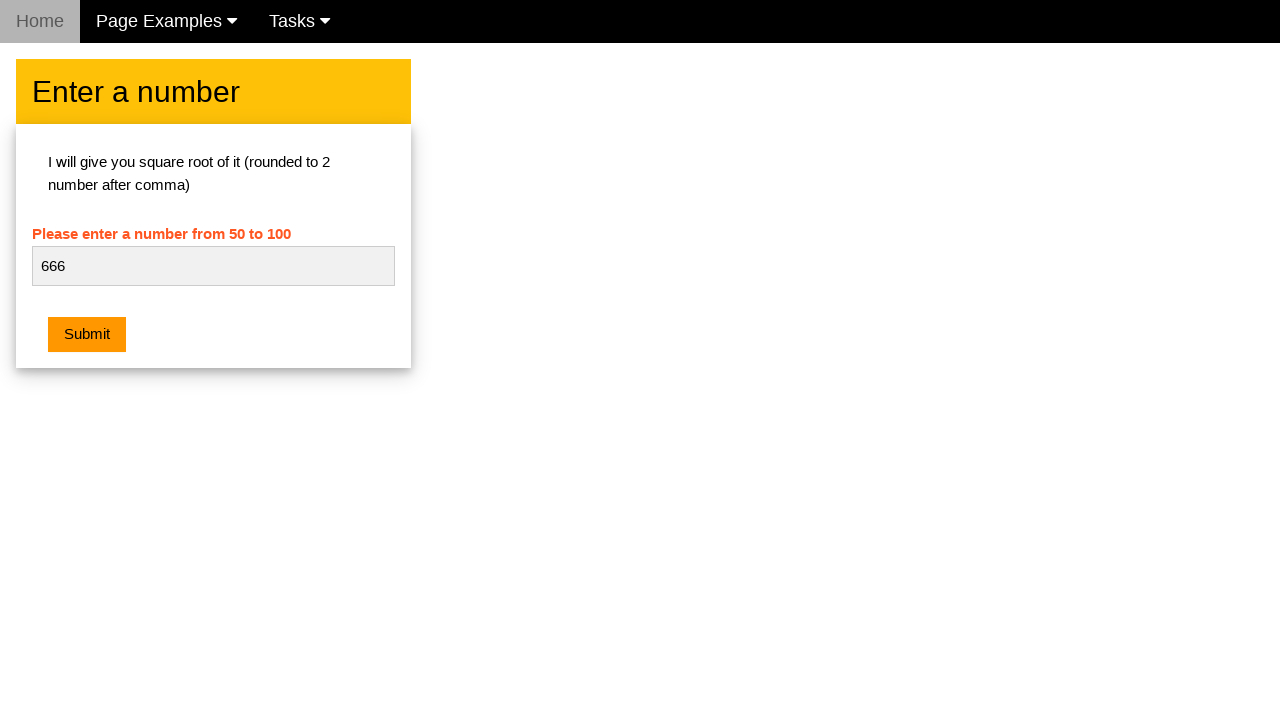

Cleared number field on #numb
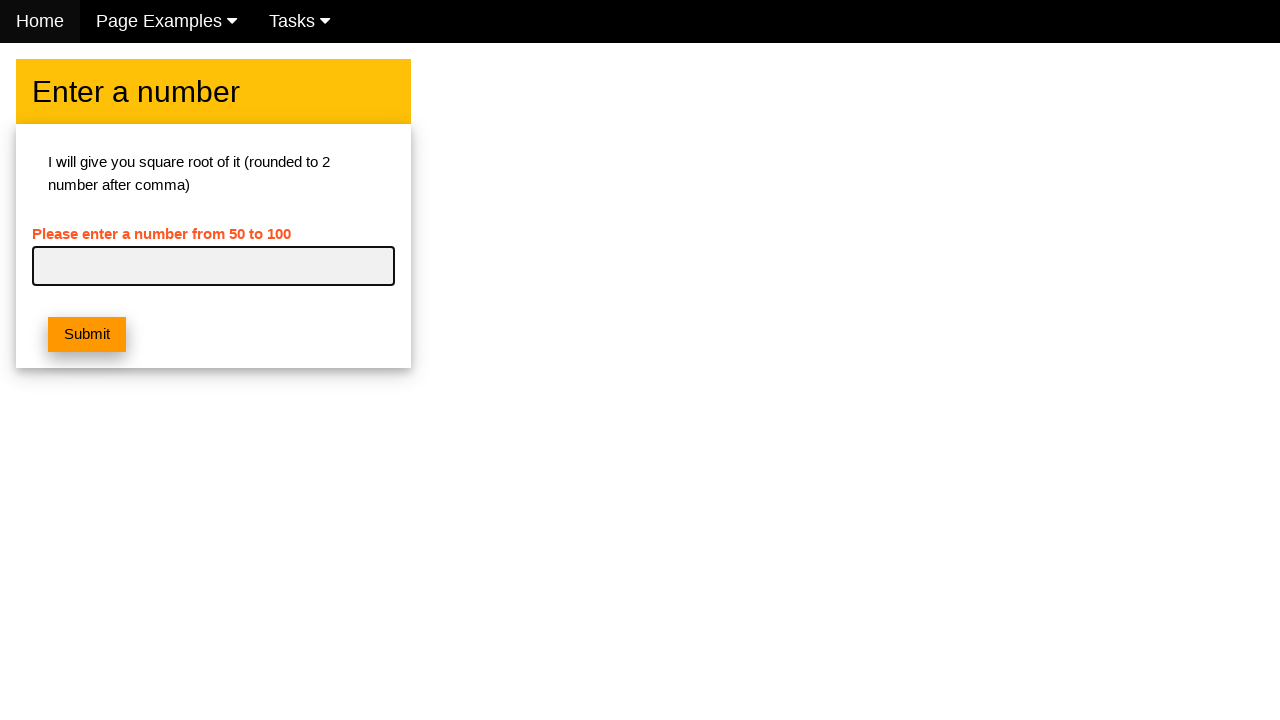

Filled number field with valid number 49 on #numb
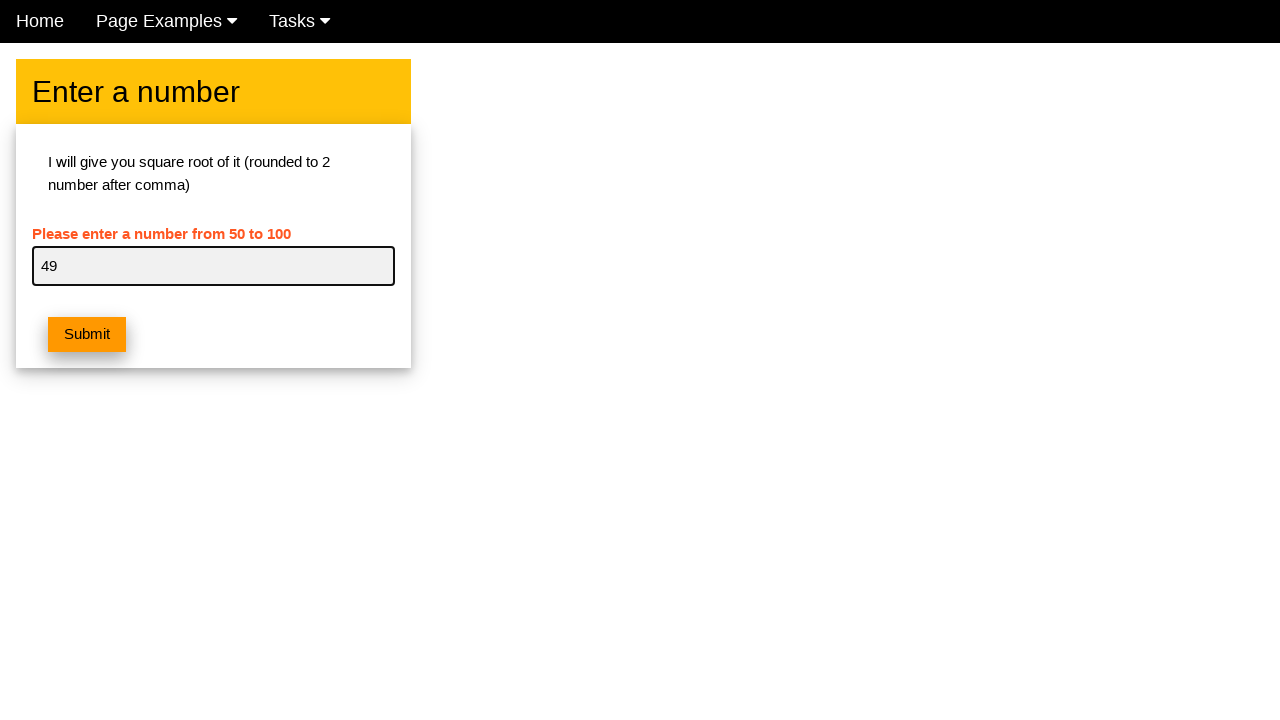

Set up alert dialog handler to accept dialogs
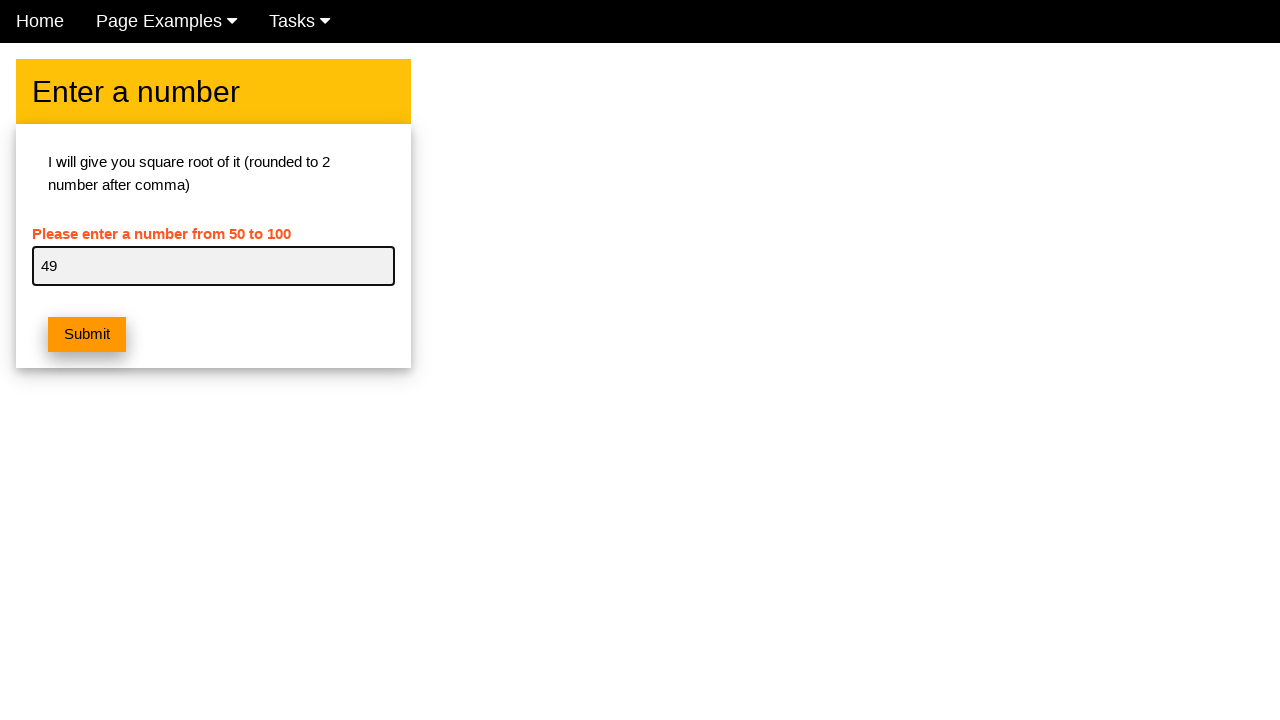

Clicked submit button with 49, alert accepted at (87, 335) on .w3-orange
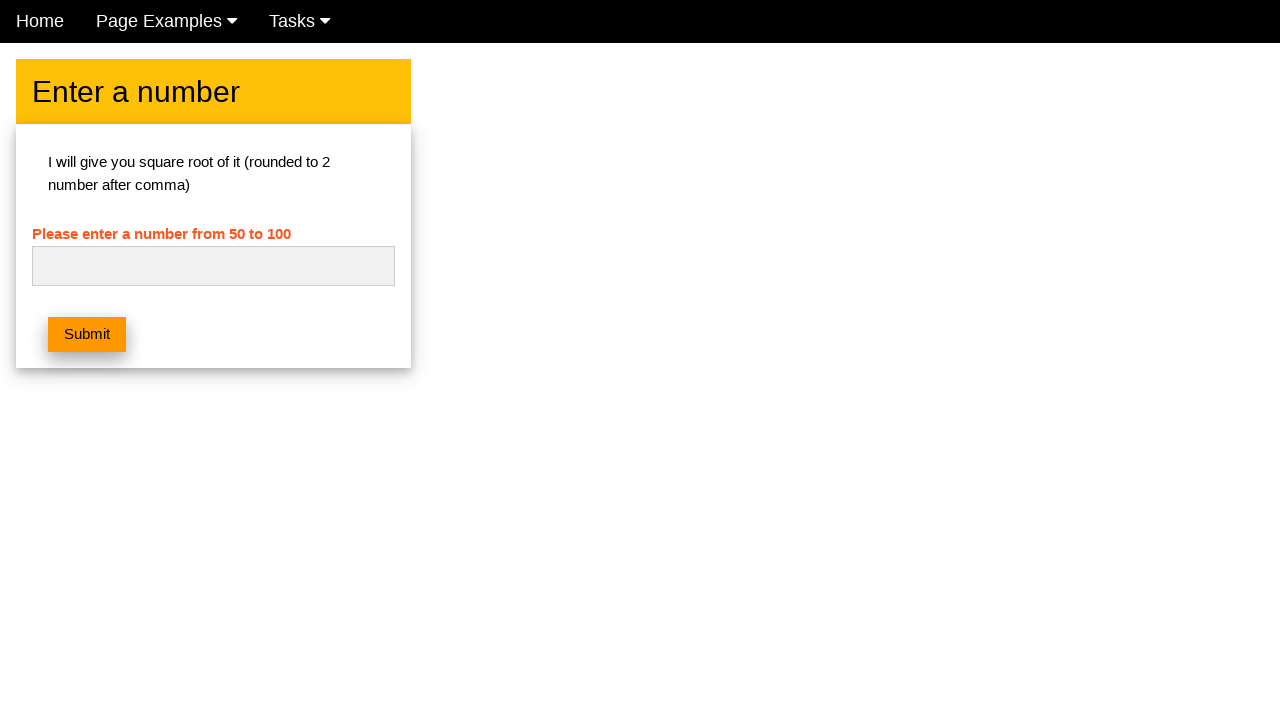

Cleared number field on #numb
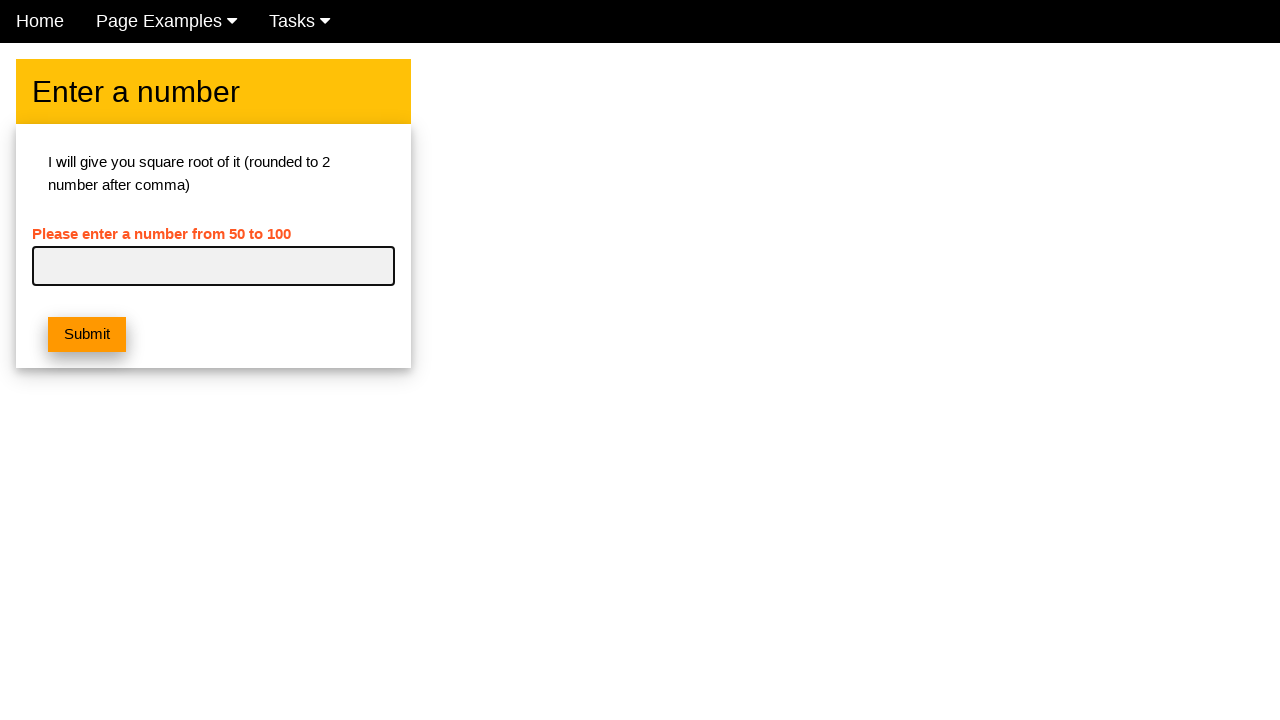

Filled number field with 555 (too big) on #numb
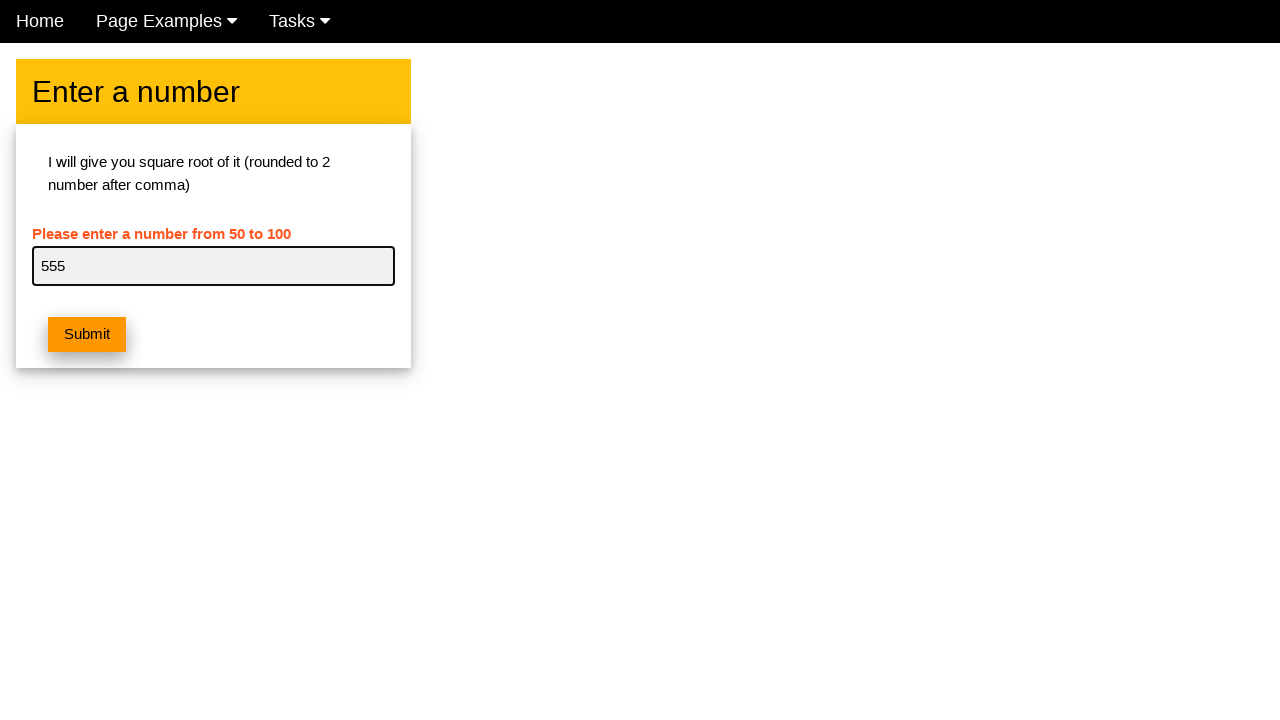

Clicked submit button with 555 at (87, 335) on .w3-orange
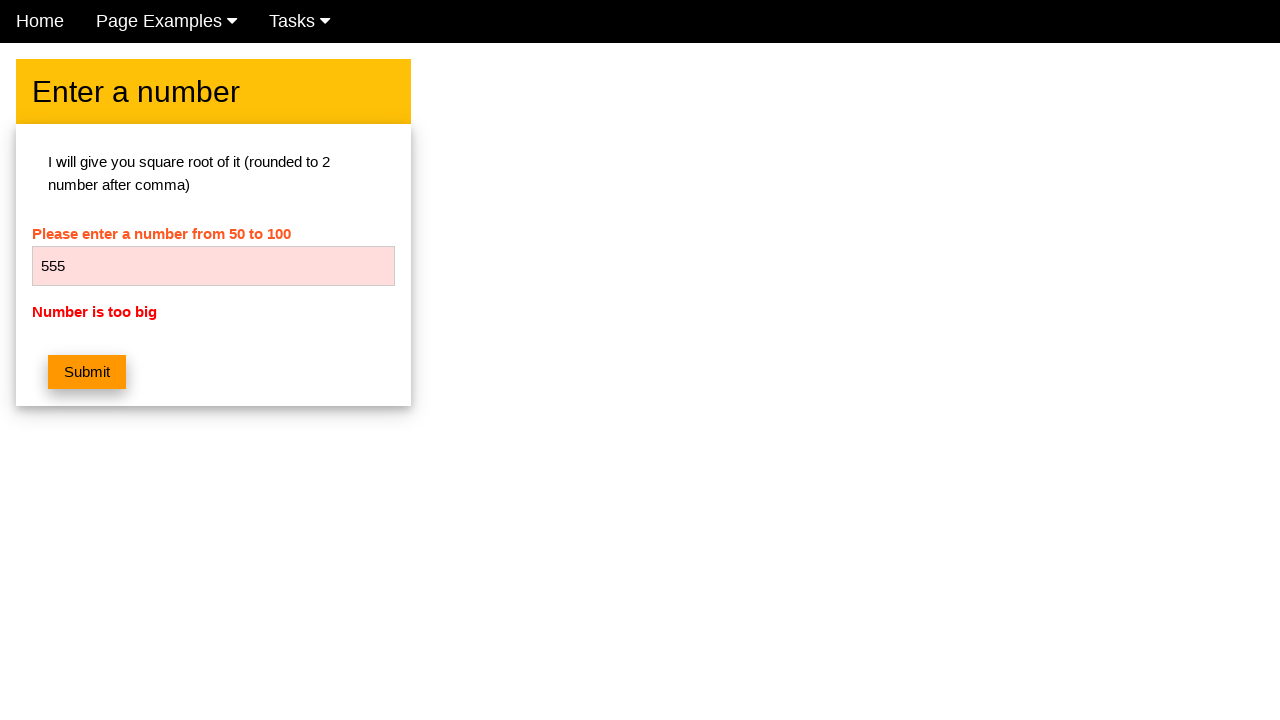

Retrieved error message text
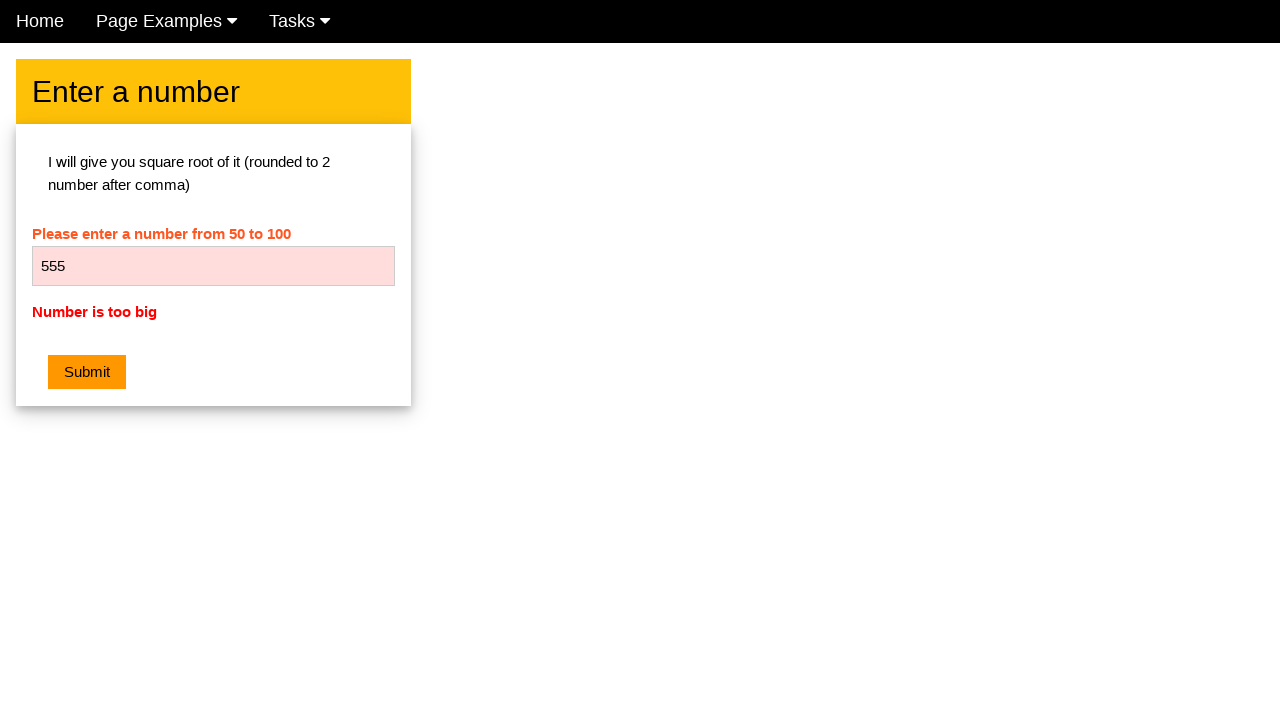

Verified 'Number is too big' error message is displayed
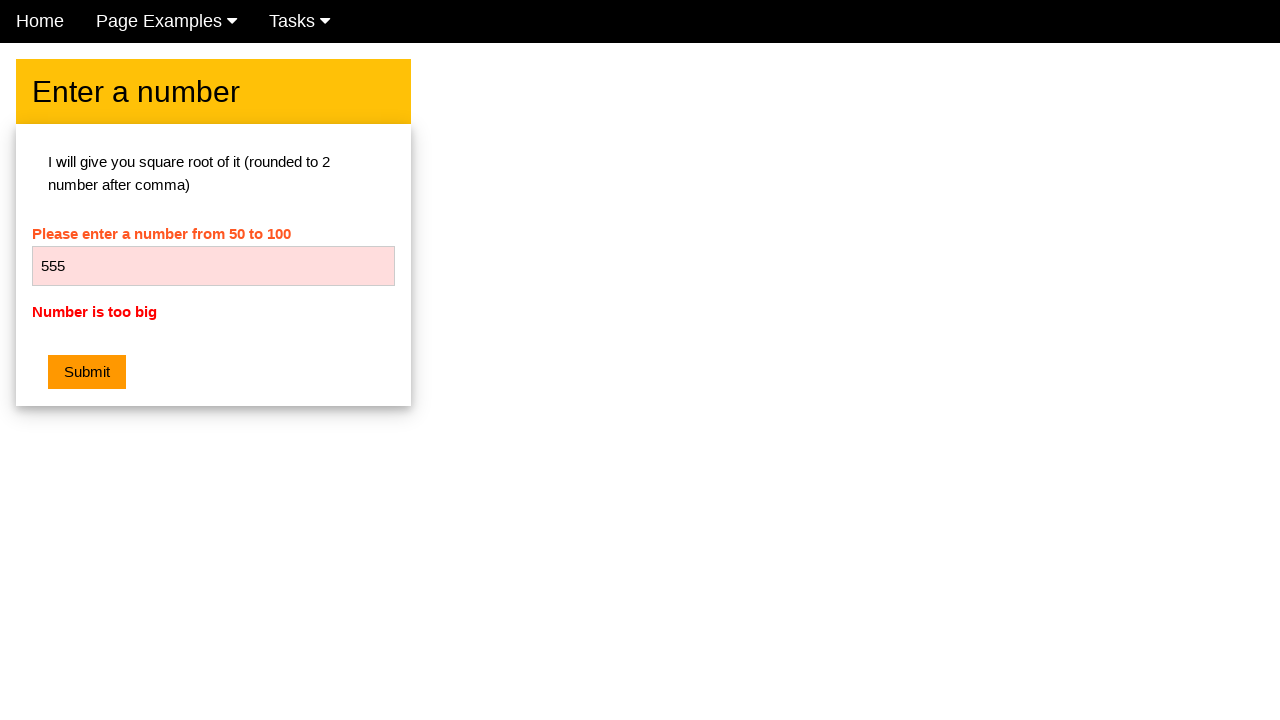

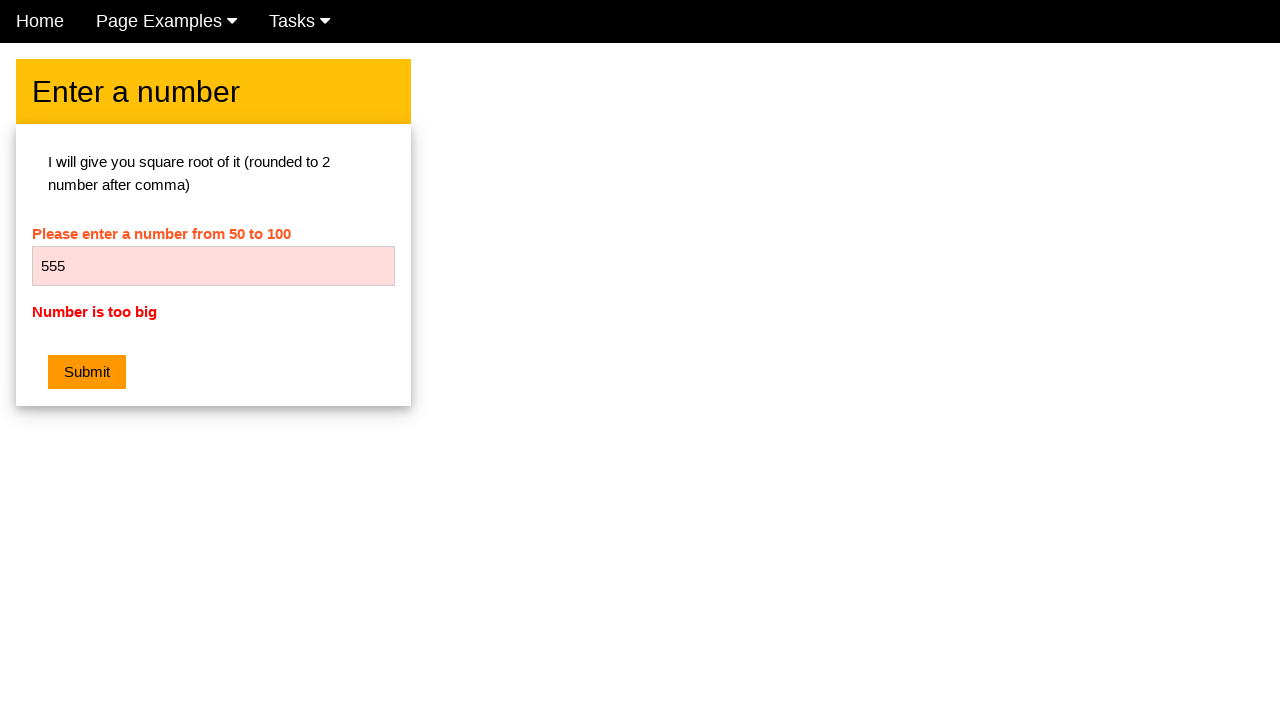